Tests checkbox functionality by toggling the state of two checkboxes and verifying their checked status

Starting URL: http://the-internet.herokuapp.com/checkboxes

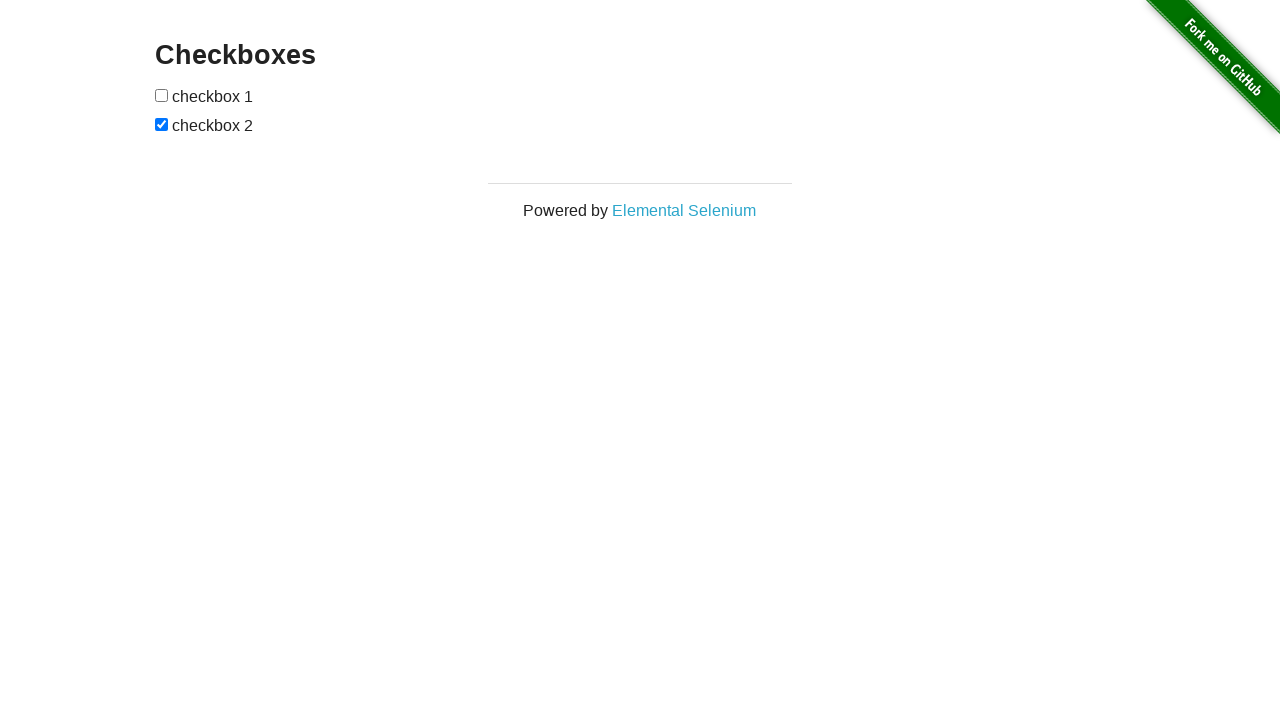

Located all checkboxes on the page
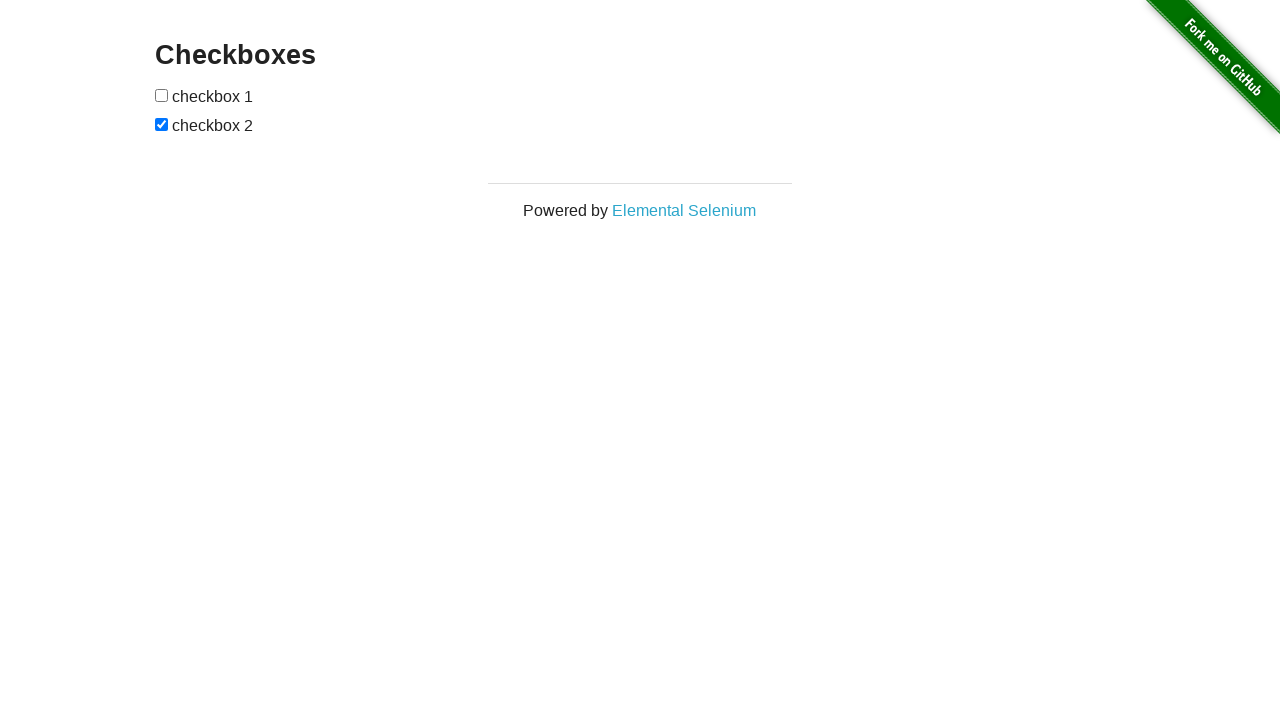

Selected first checkbox element
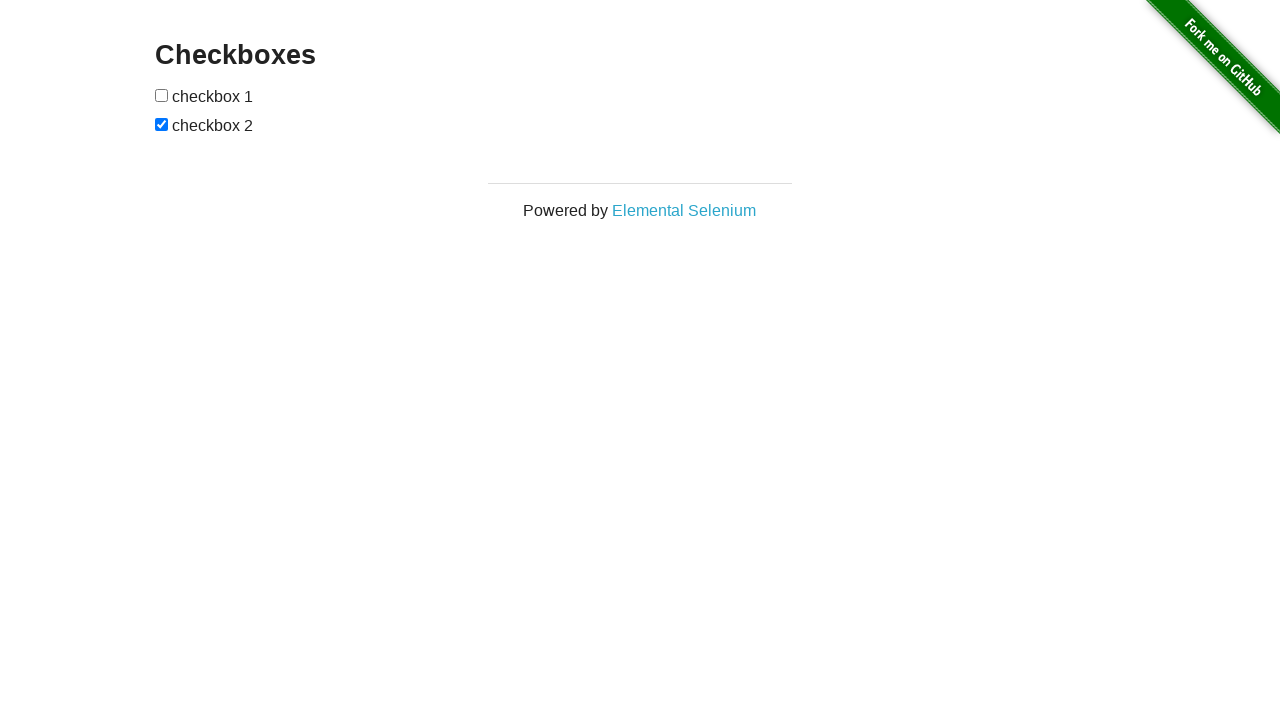

Clicked first checkbox to toggle it from unchecked to checked at (162, 95) on [type='checkbox'] >> nth=0
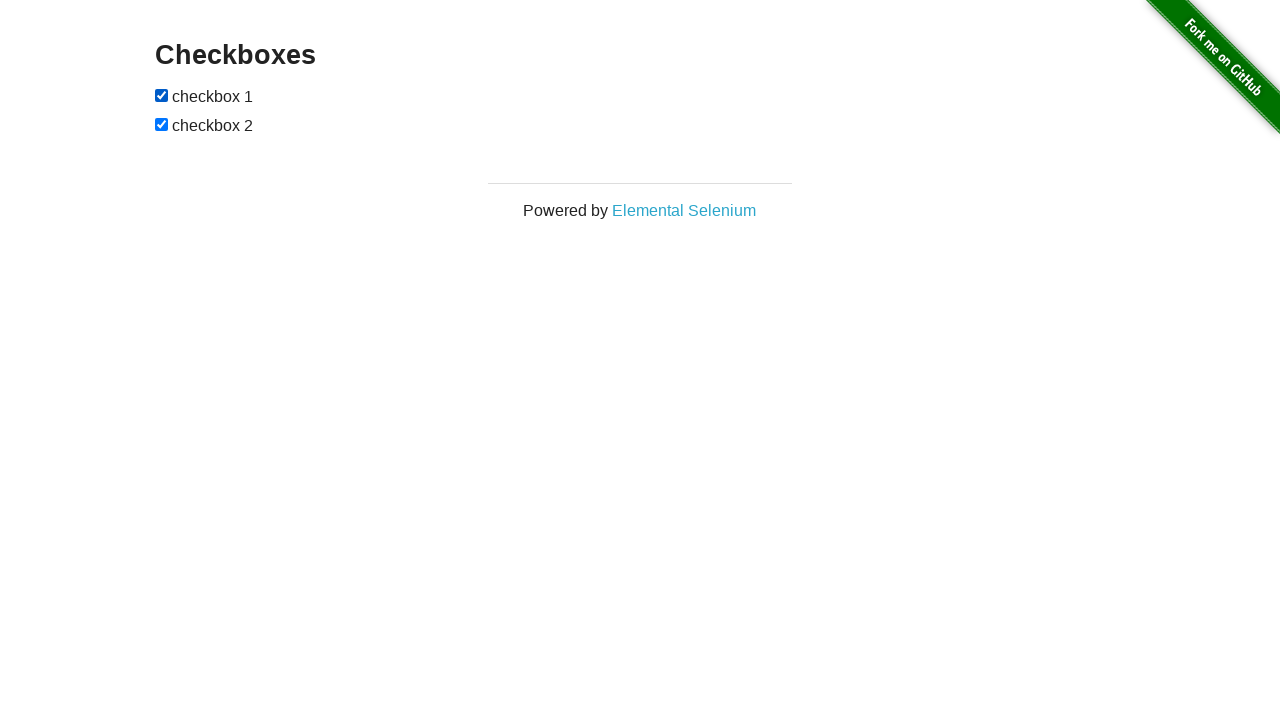

Selected second checkbox element
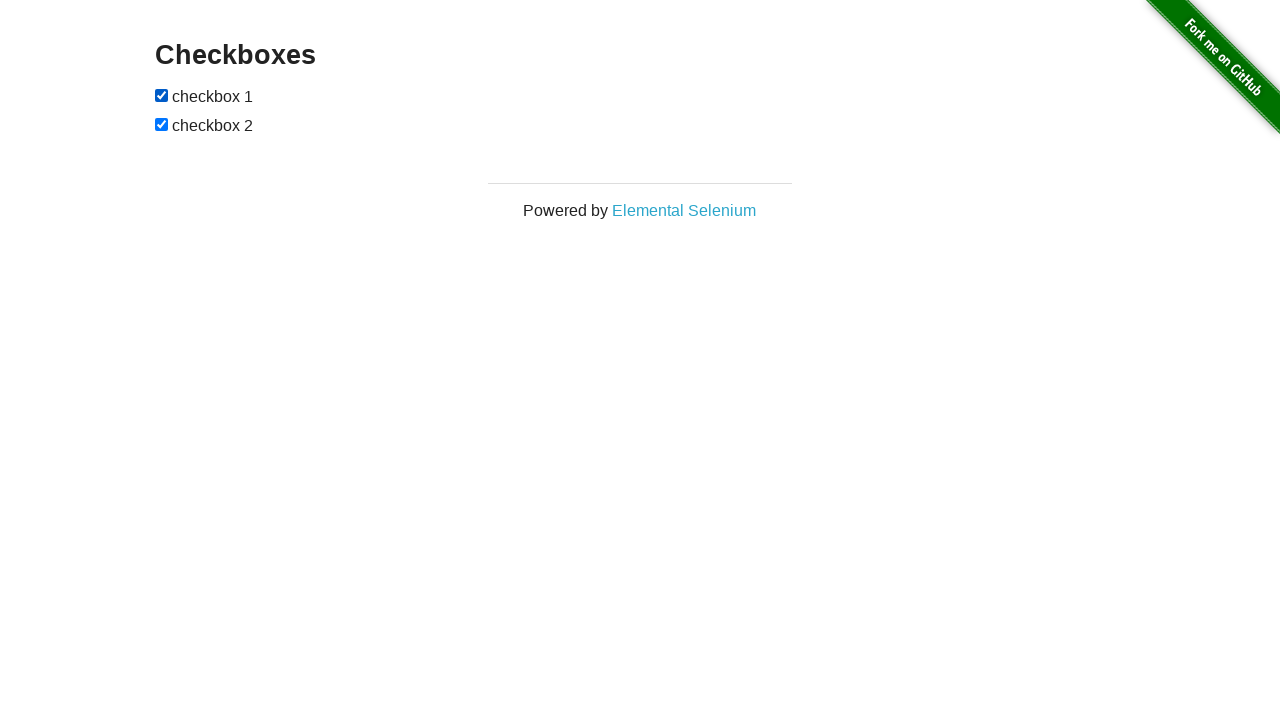

Clicked second checkbox to toggle it from checked to unchecked at (162, 124) on [type='checkbox'] >> nth=1
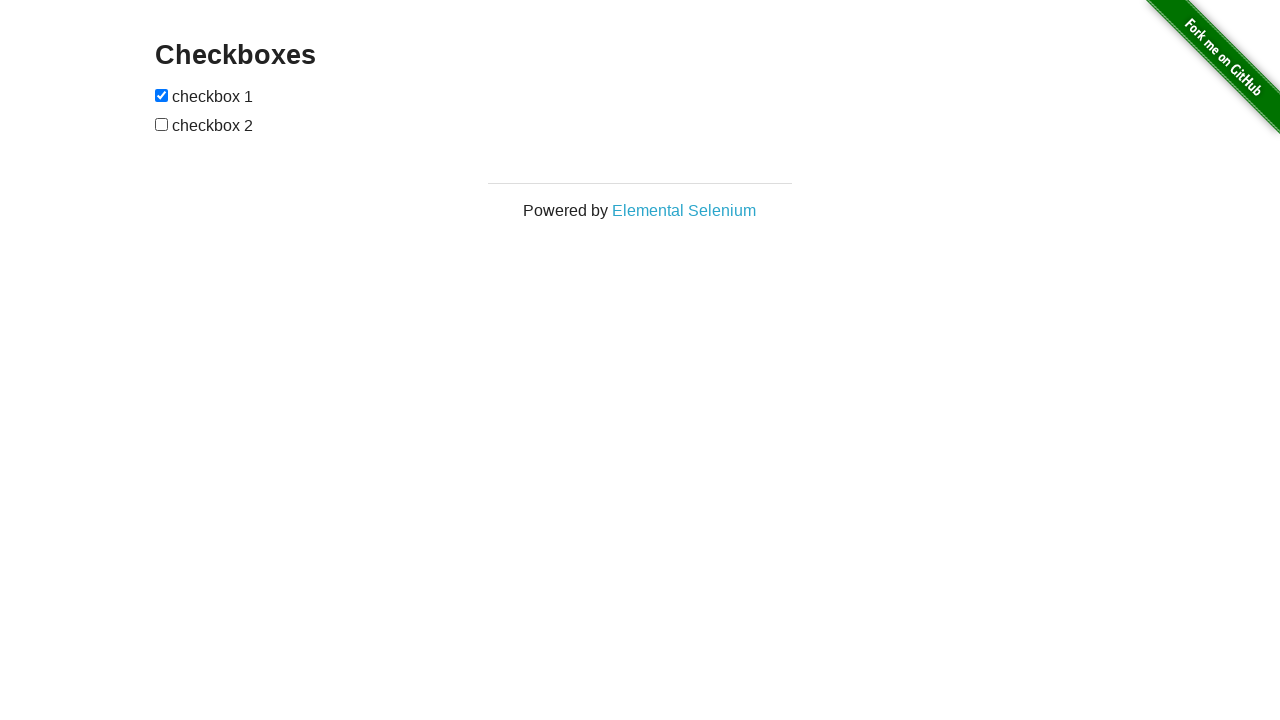

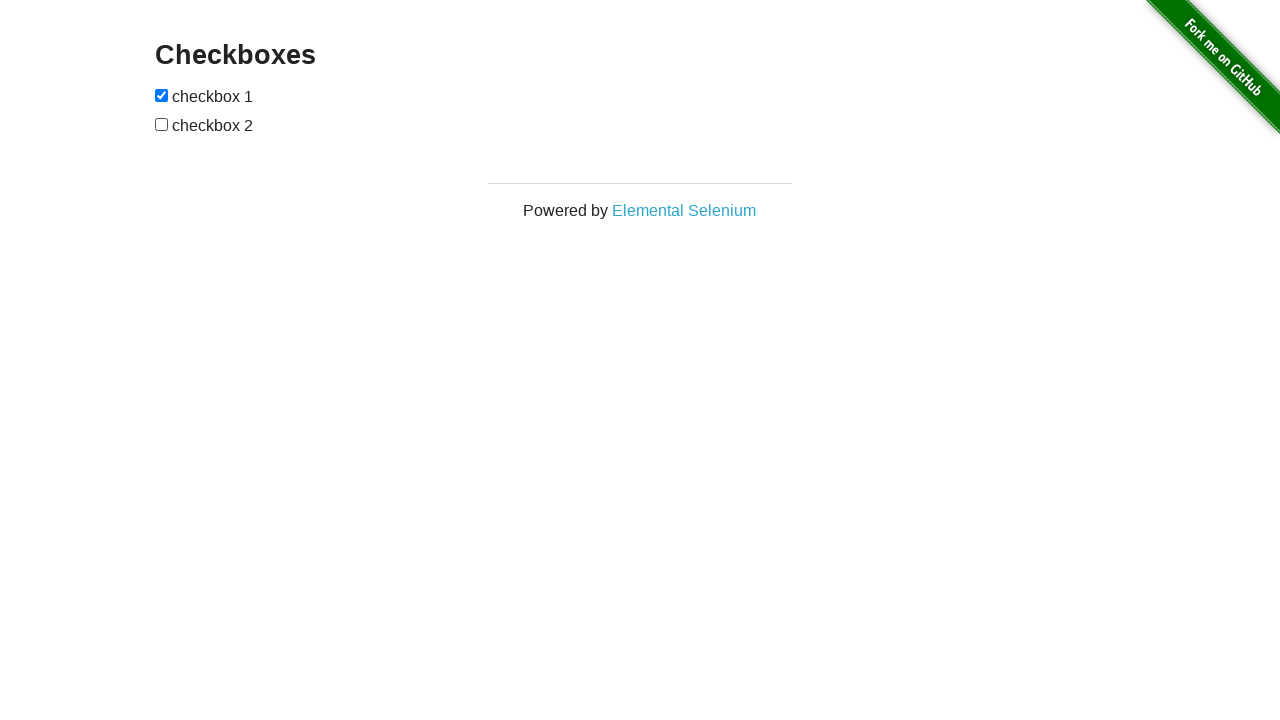